Navigates to testotomasyonu homepage and verifies the URL contains the expected site name

Starting URL: https://www.testotomasyonu.com

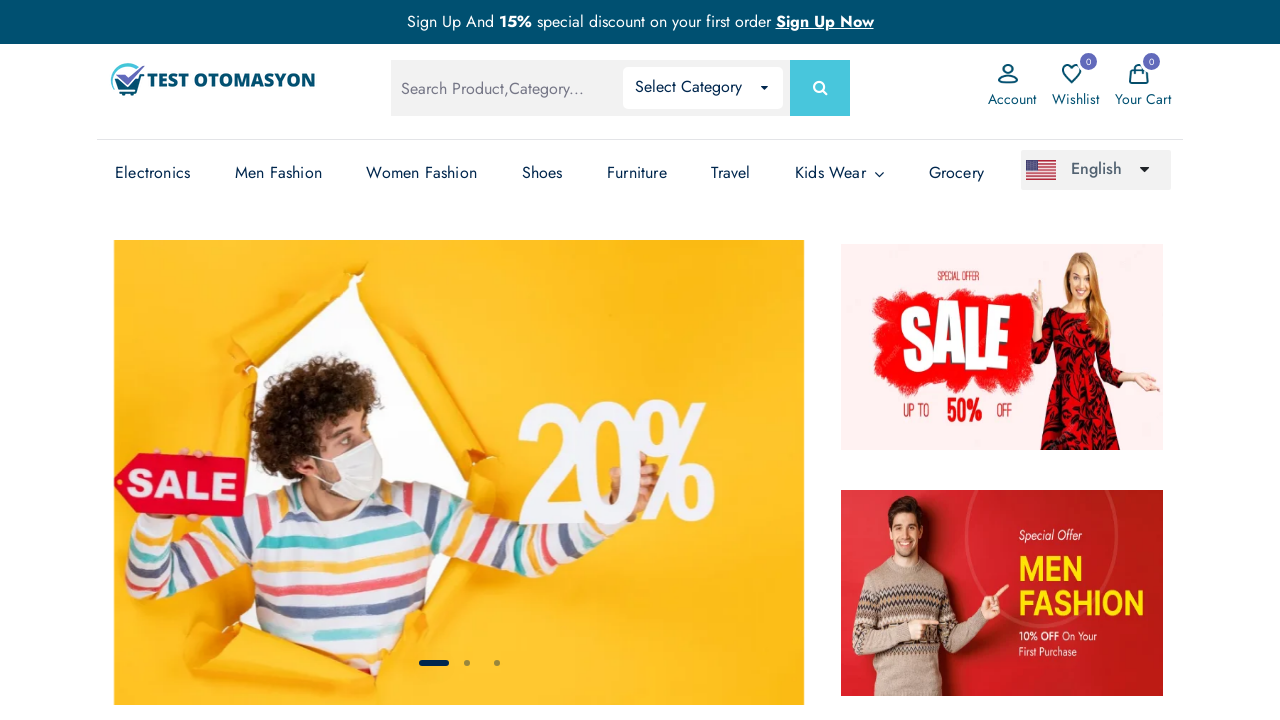

Navigated to testotomasyonu homepage
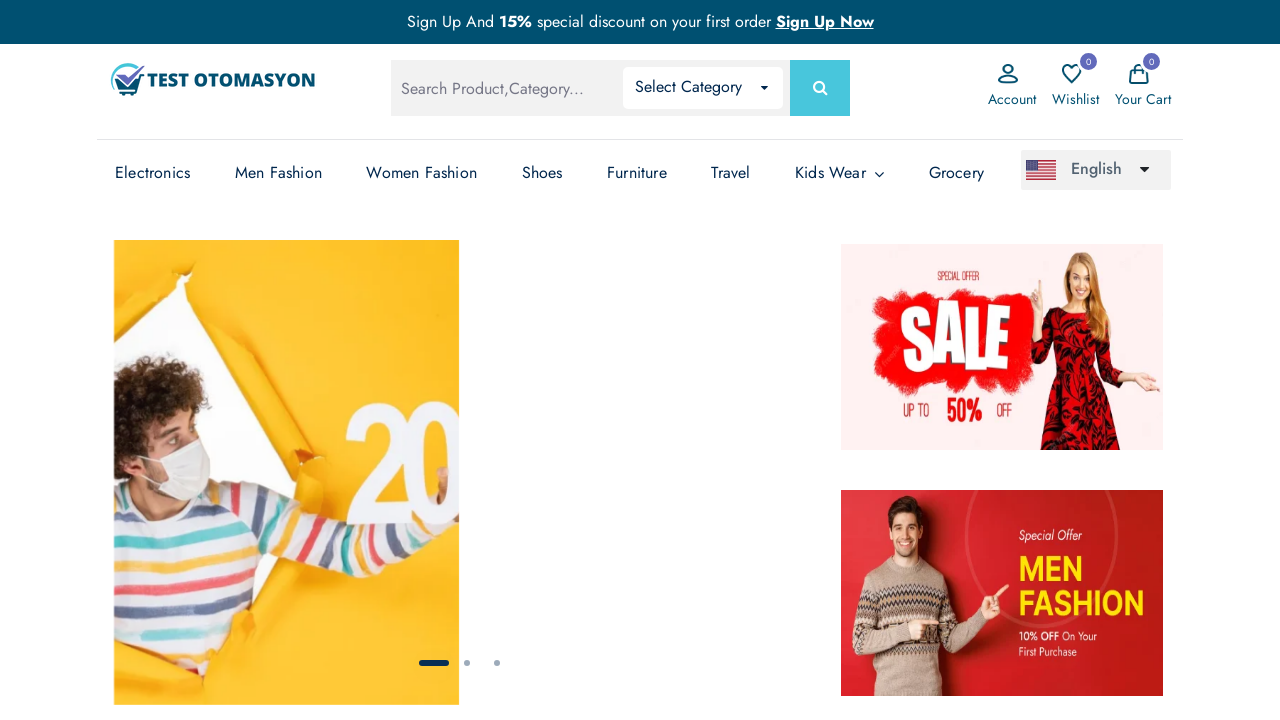

Verified URL contains 'testotomasyonu'
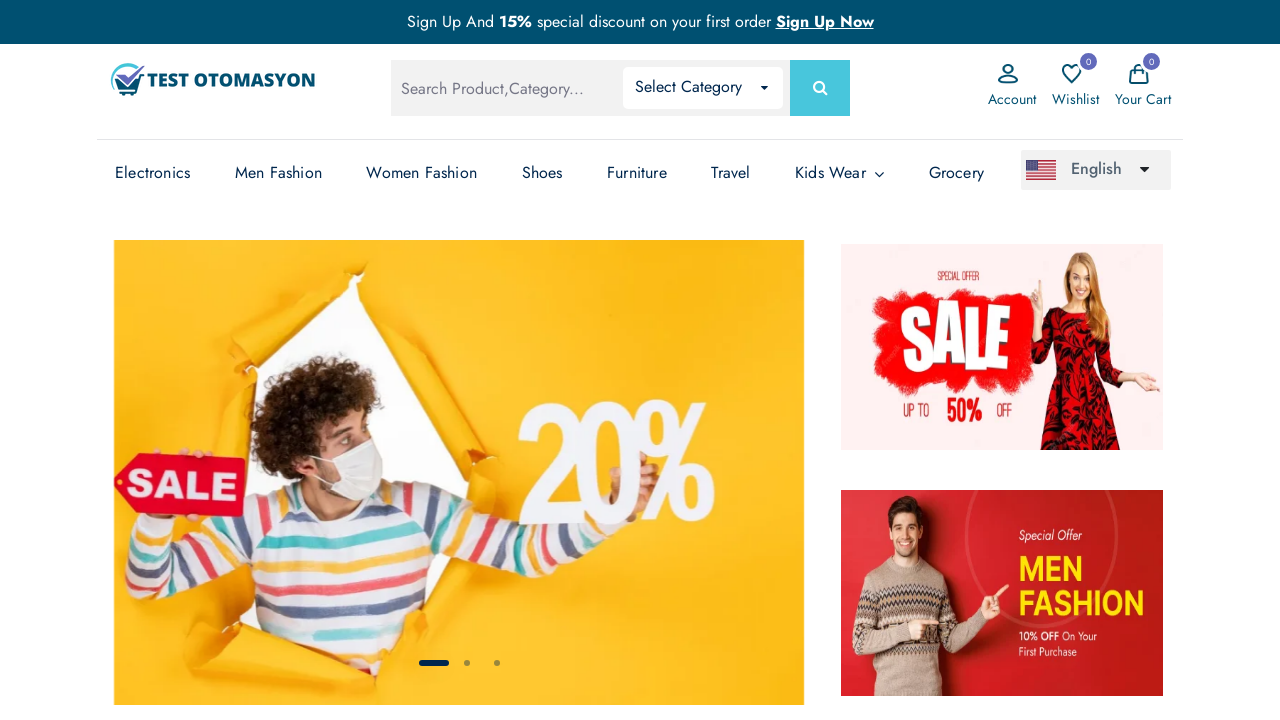

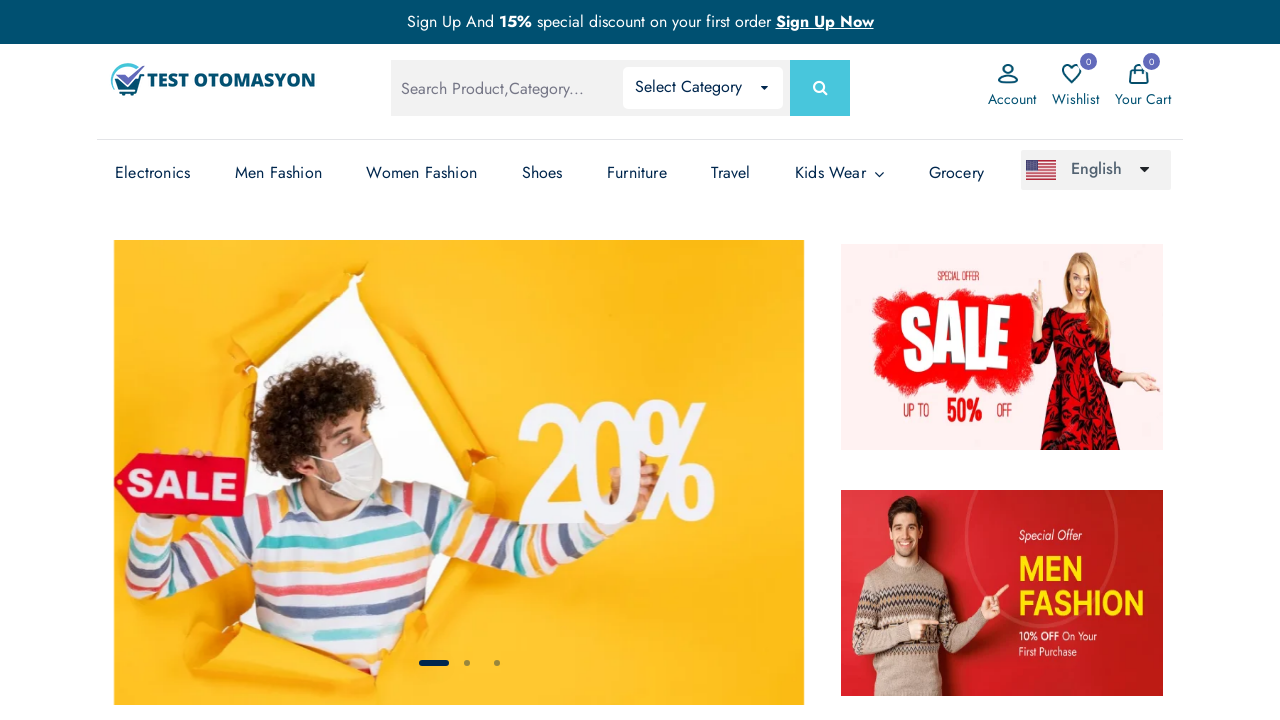